Tests selecting an option from old style select menu by value

Starting URL: https://demoqa.com/select-menu

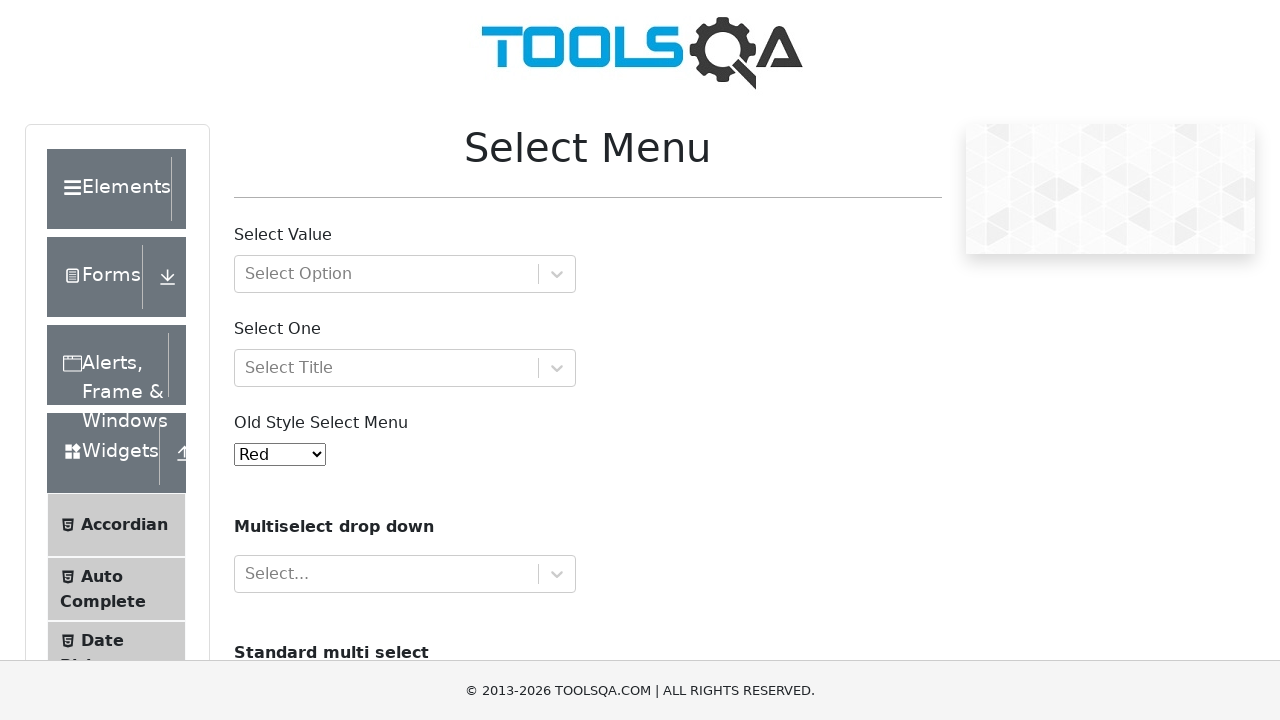

Selected option with value '1' from old style select menu on #oldSelectMenu
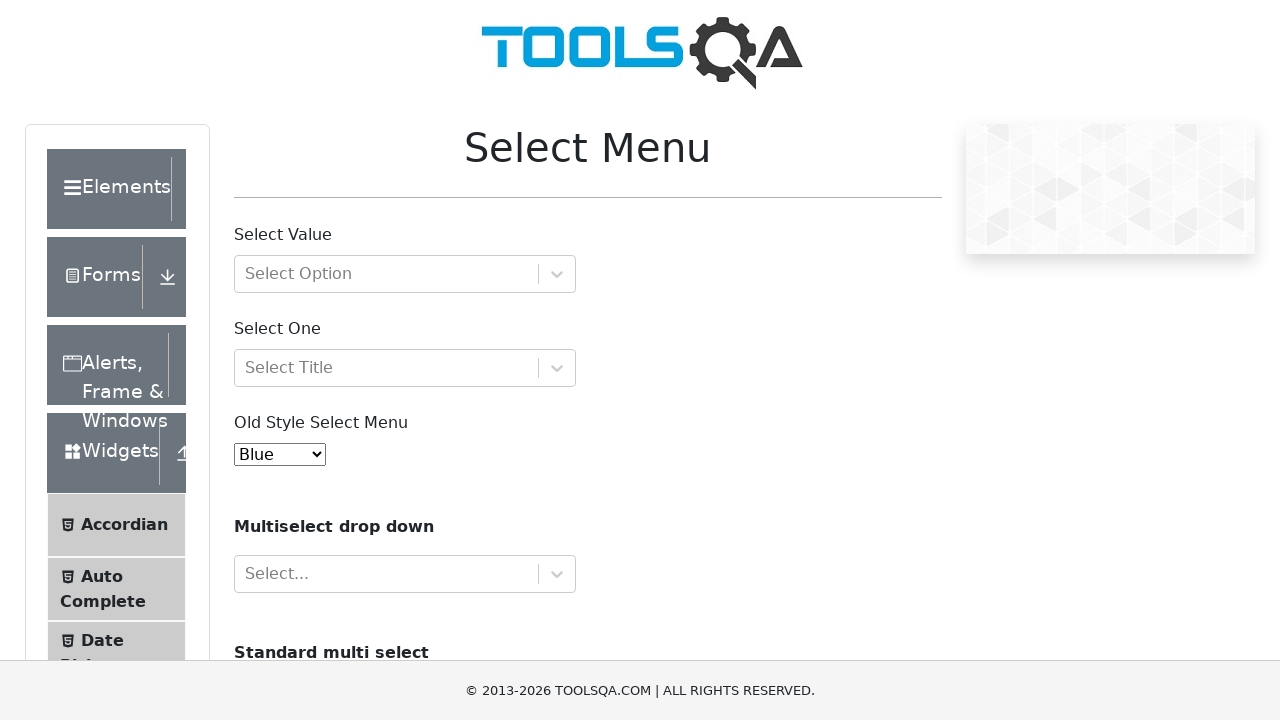

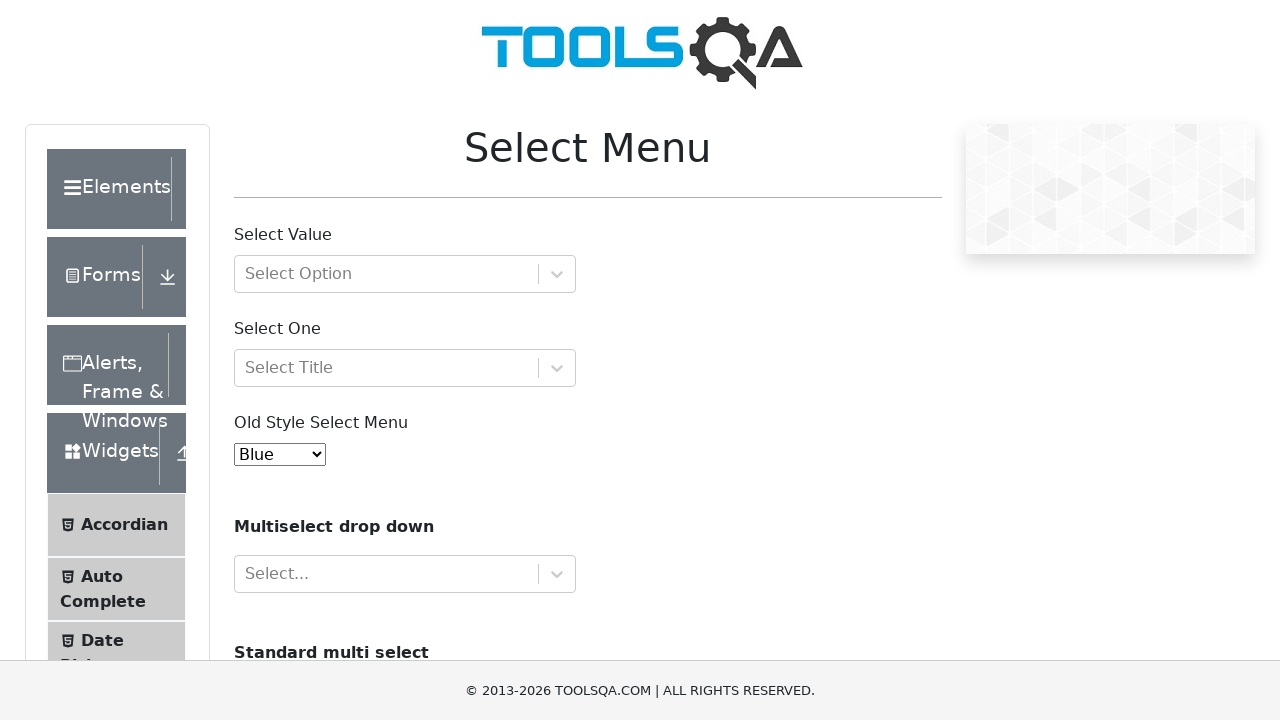